Tests login form validation by submitting the form with empty fields and verifying that an appropriate error message appears for the email field

Starting URL: https://dev.totalindie.com/account/login

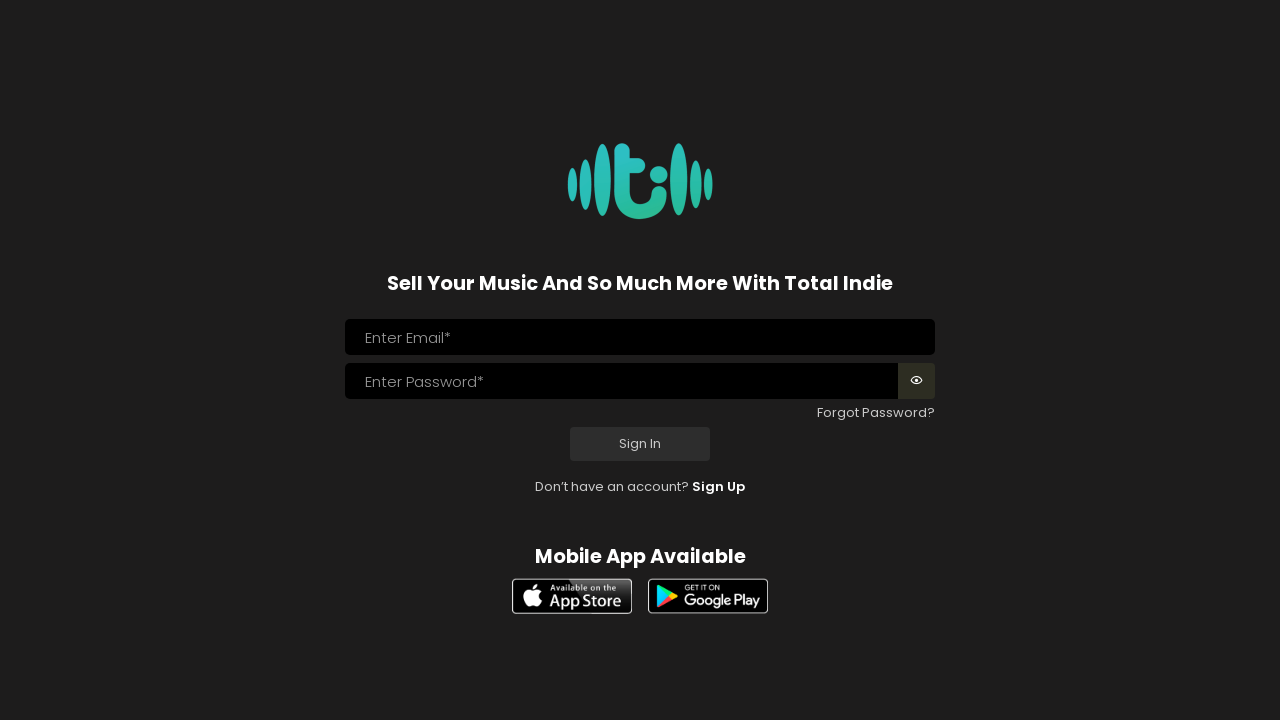

Email input field is visible and ready
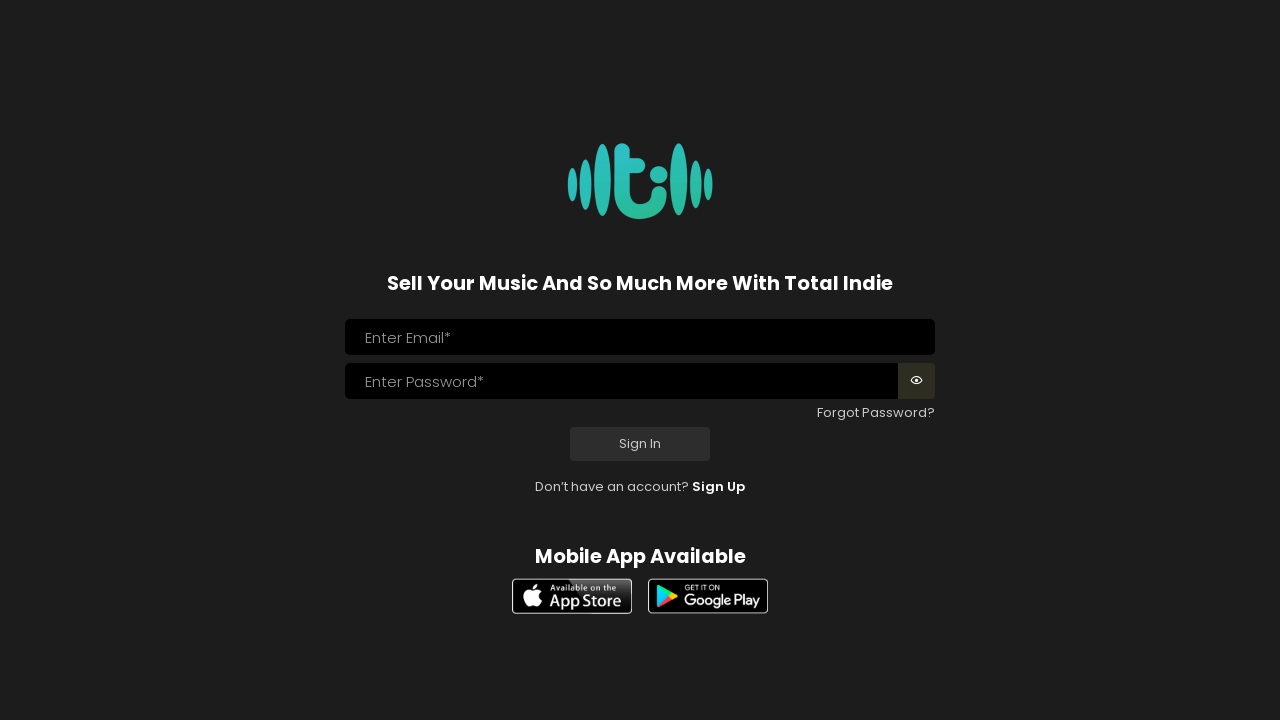

Clicked submit button with empty login fields at (640, 444) on button[type='submit']
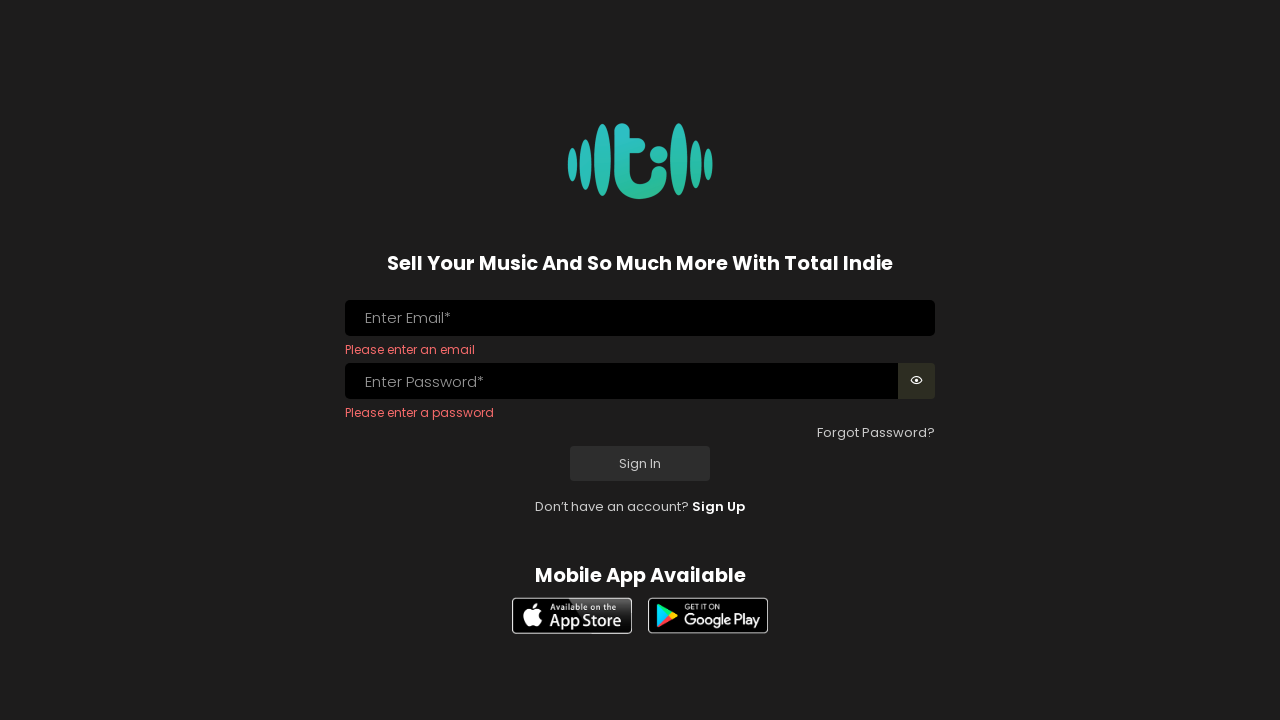

Email validation error message appeared
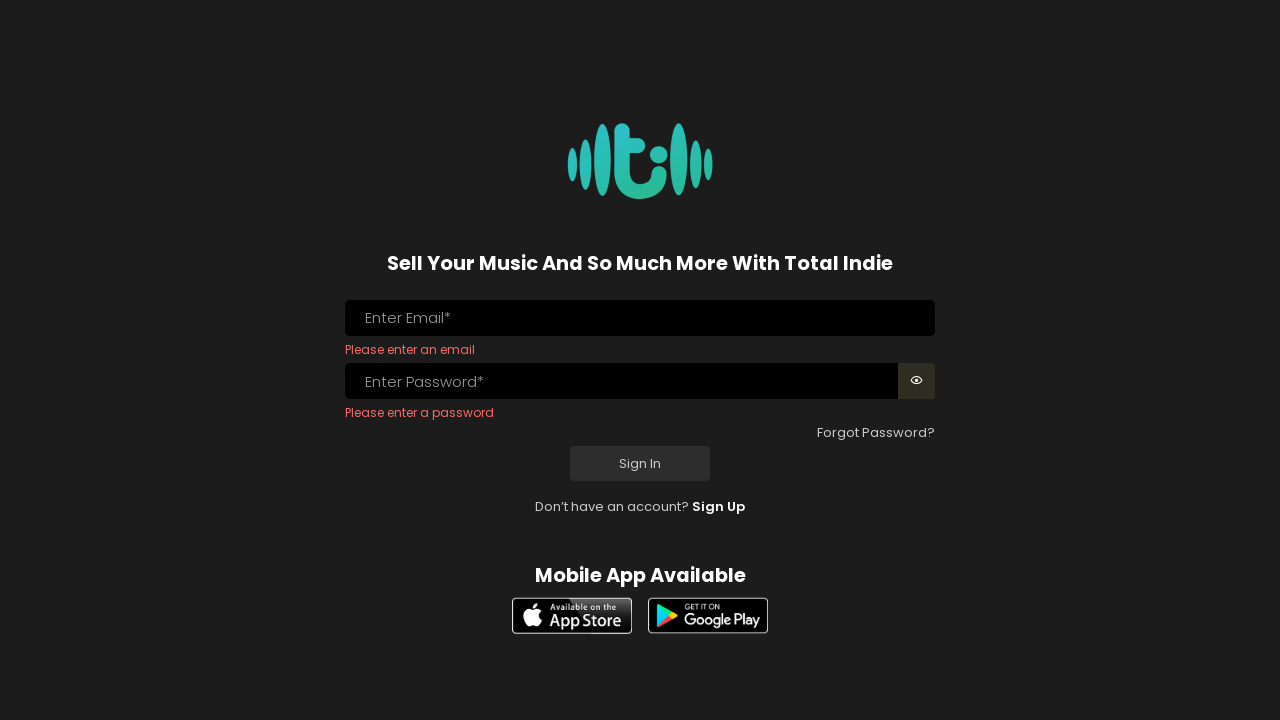

Retrieved error message text content
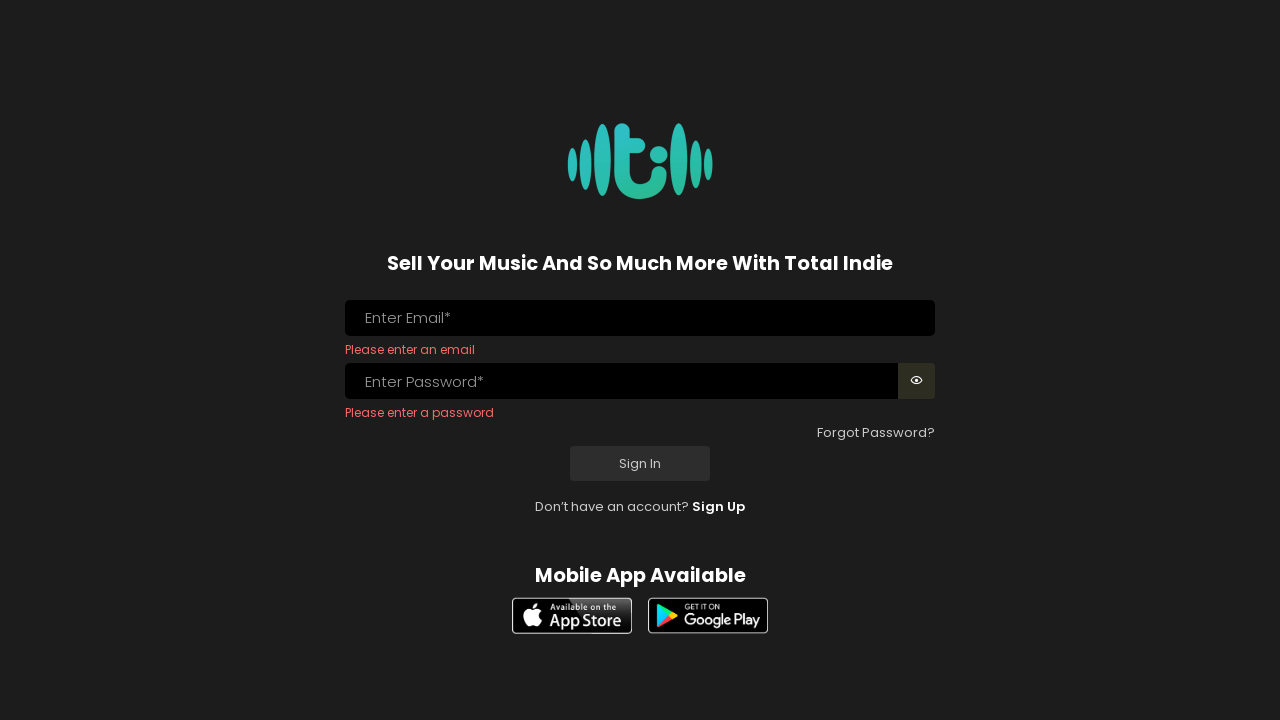

Verified error message text matches expected value: 'Please enter an email'
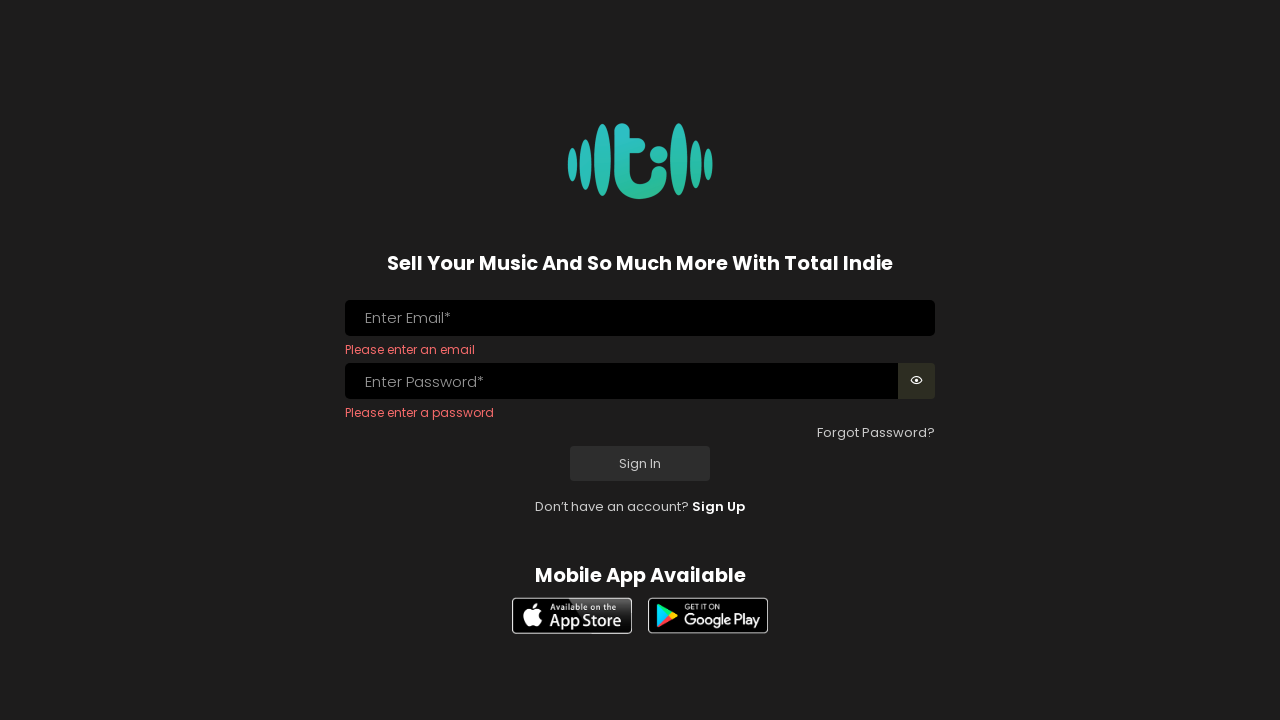

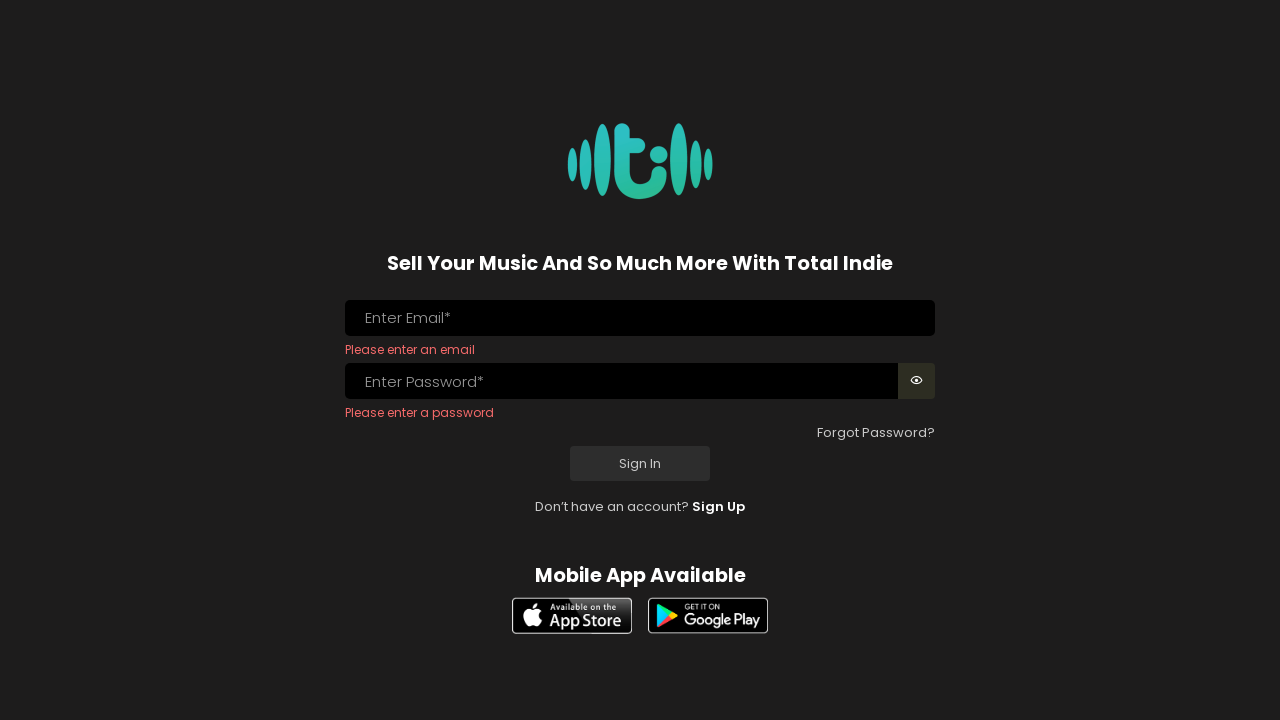